Tests JavaScript prompt handling by clicking a button to trigger a JS prompt dialog, entering text into it, and accepting the prompt.

Starting URL: https://the-internet.herokuapp.com/javascript_alerts

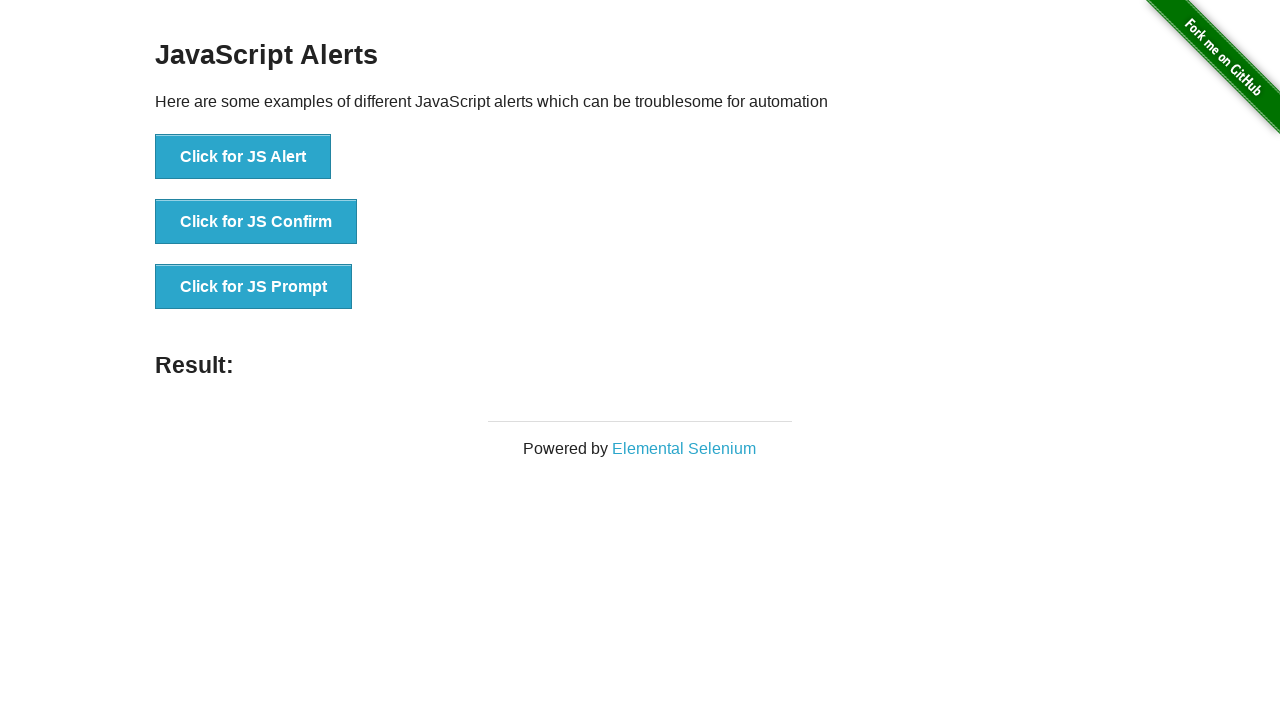

Set up dialog handler to accept prompt with 'Rushikesh'
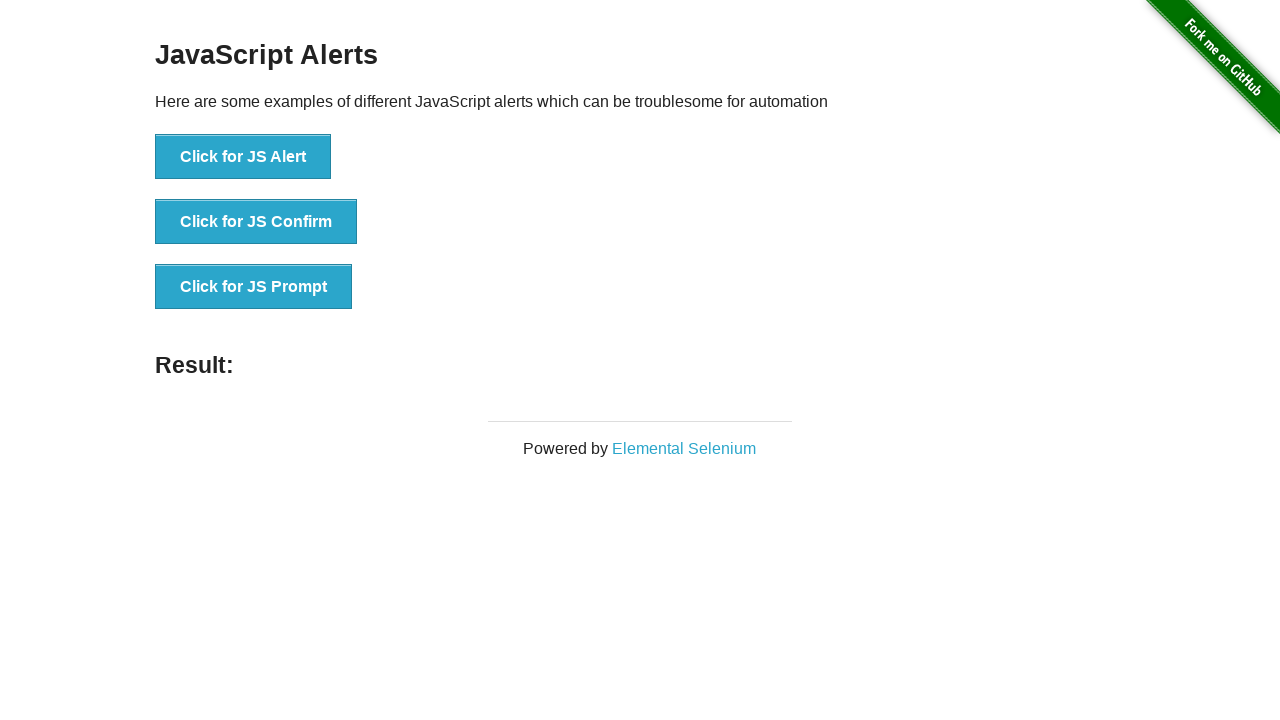

Clicked button to trigger JavaScript prompt dialog at (254, 287) on xpath=//button[text()='Click for JS Prompt']
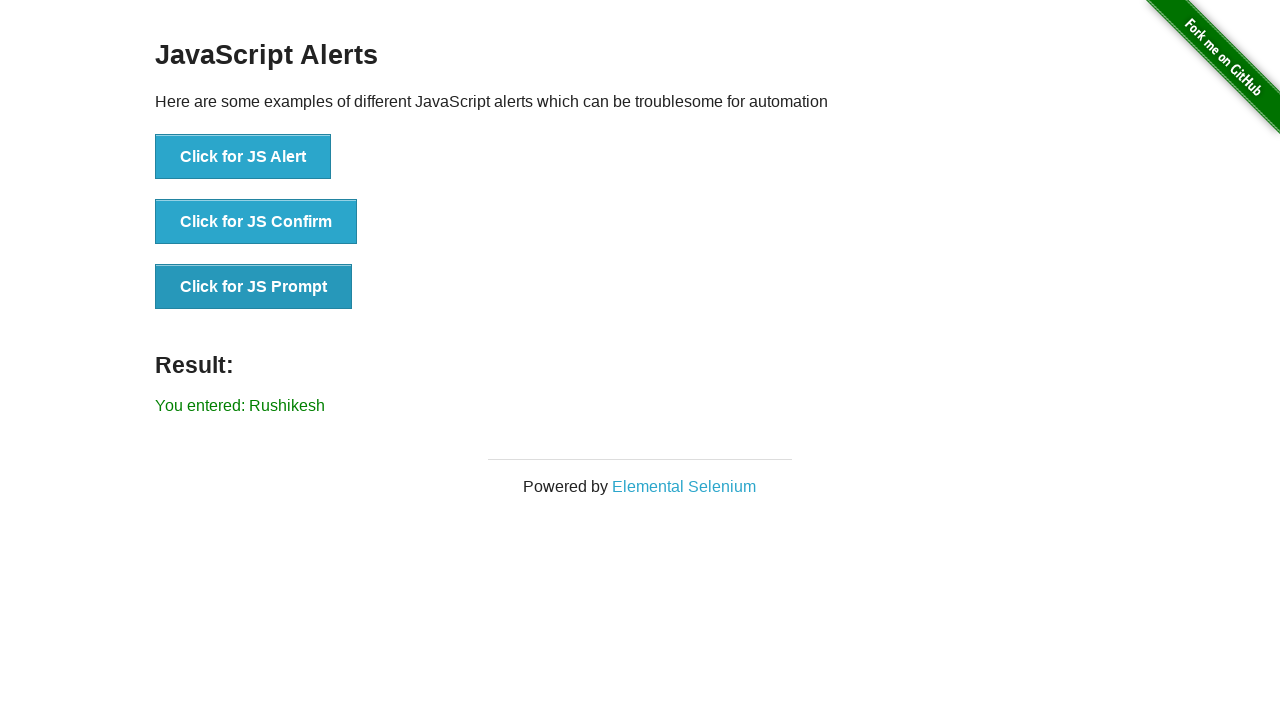

Prompt result displayed on page
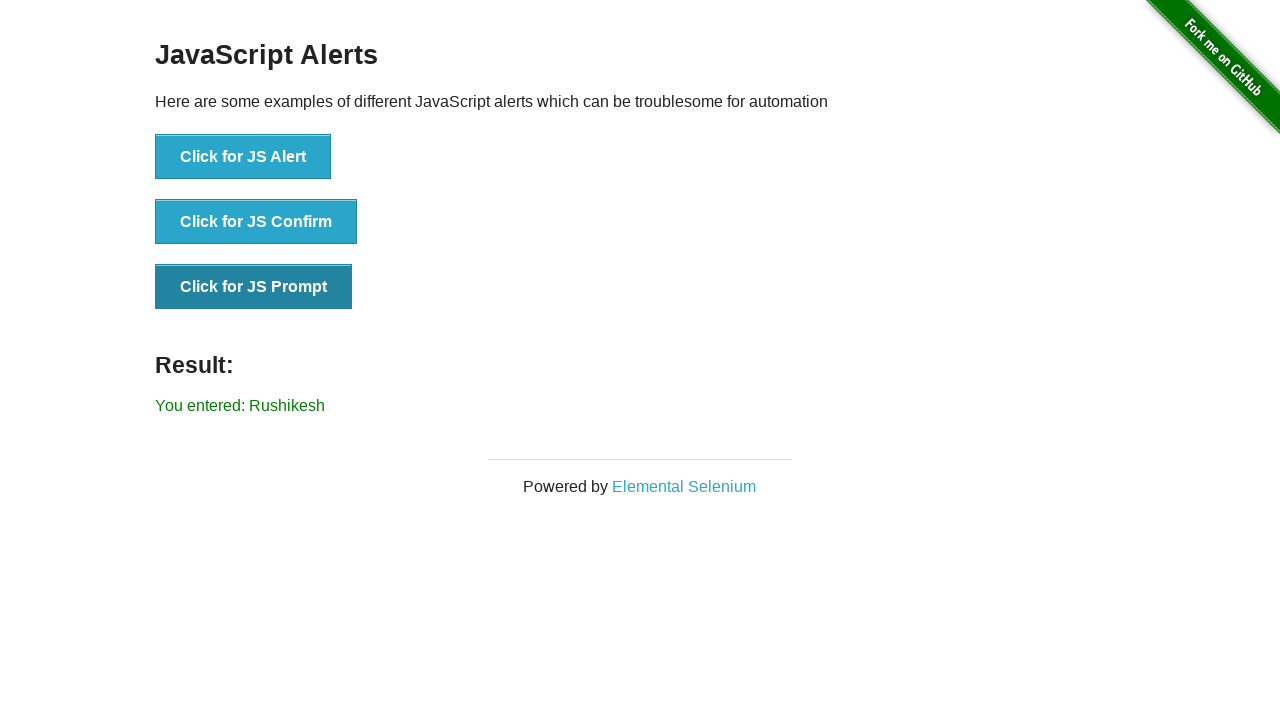

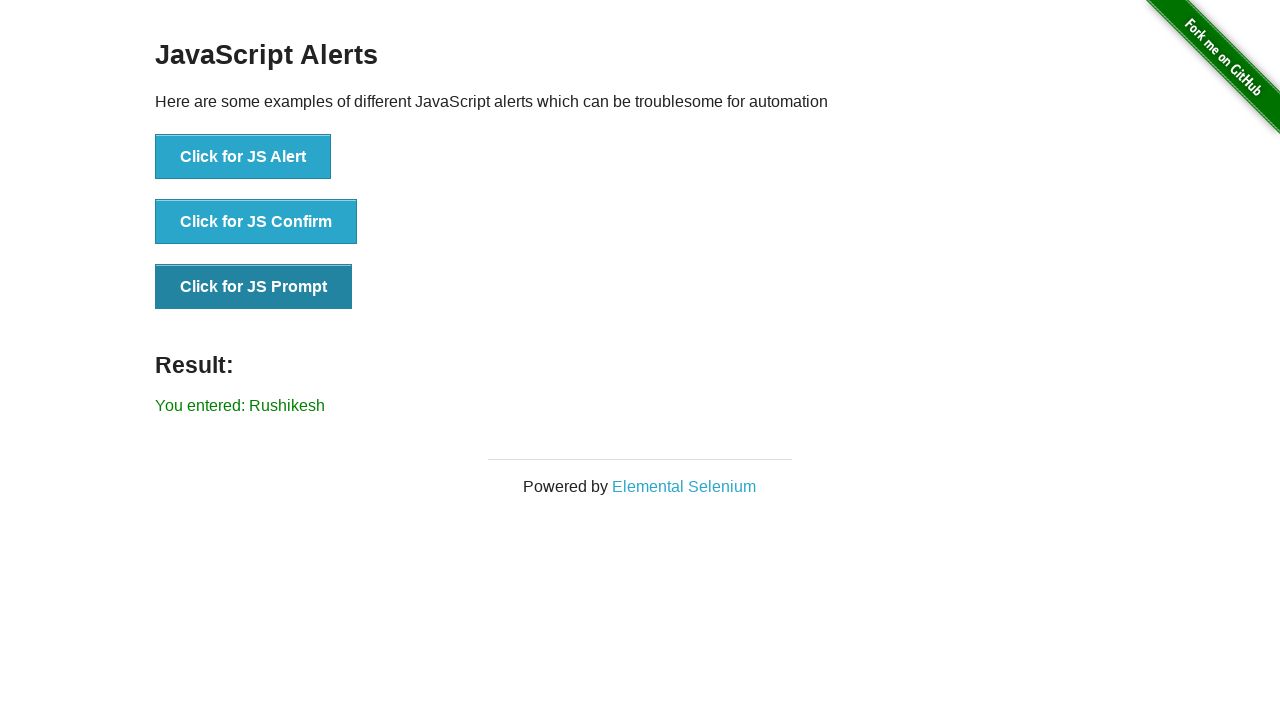